Tests double-click functionality by double-clicking a button and verifying the result message appears

Starting URL: https://automationfc.github.io/basic-form/index.html

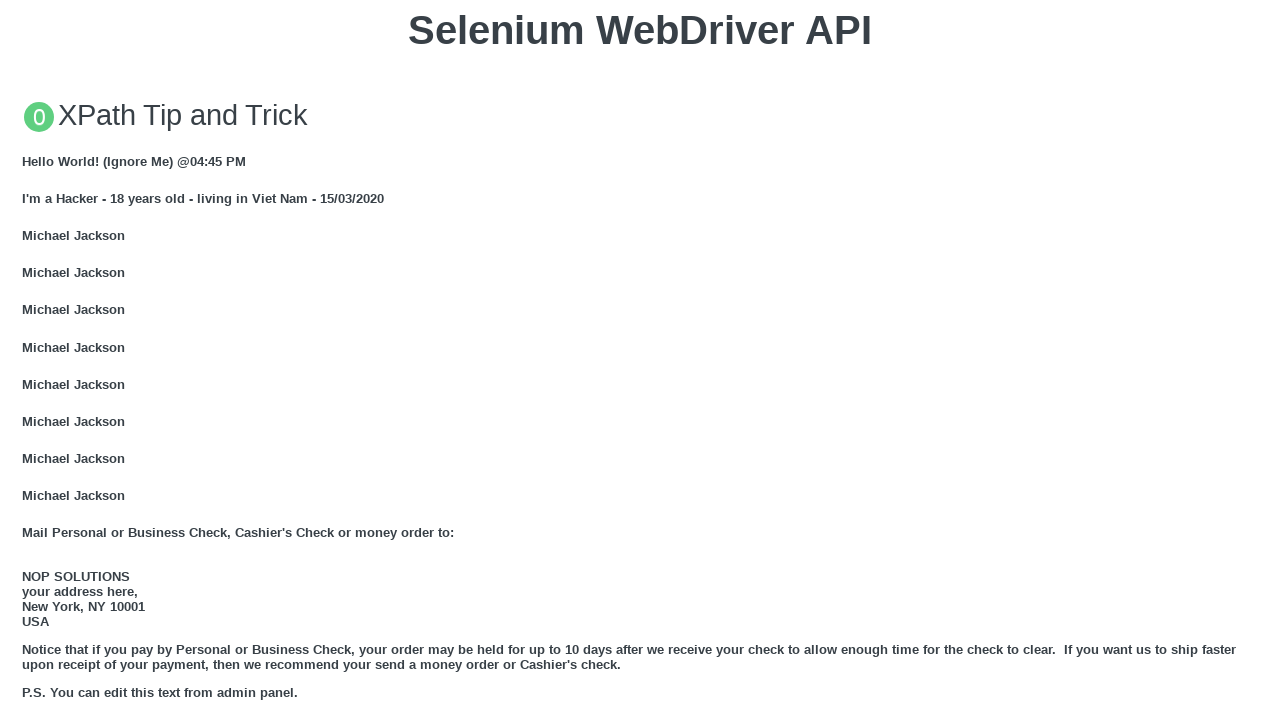

Double-clicked the 'Double click me' button at (640, 361) on button:text('Double click me')
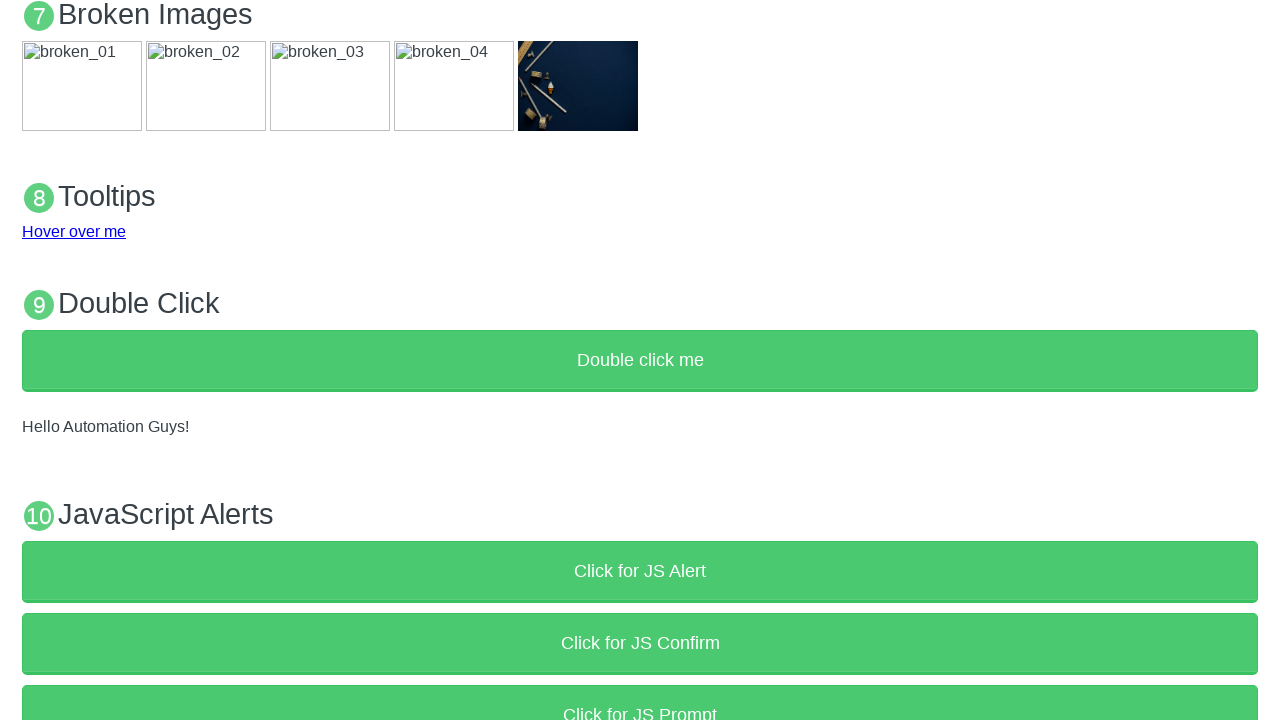

Verified the result message 'Hello Automation Guys!' is visible
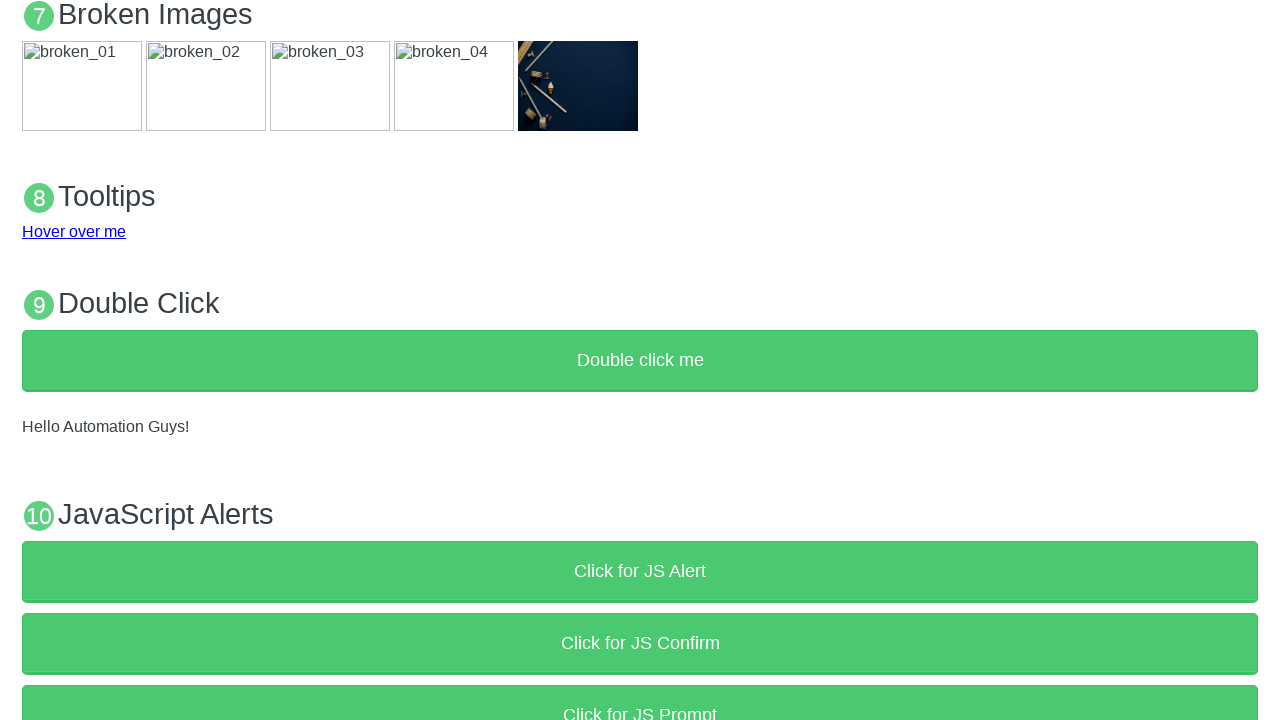

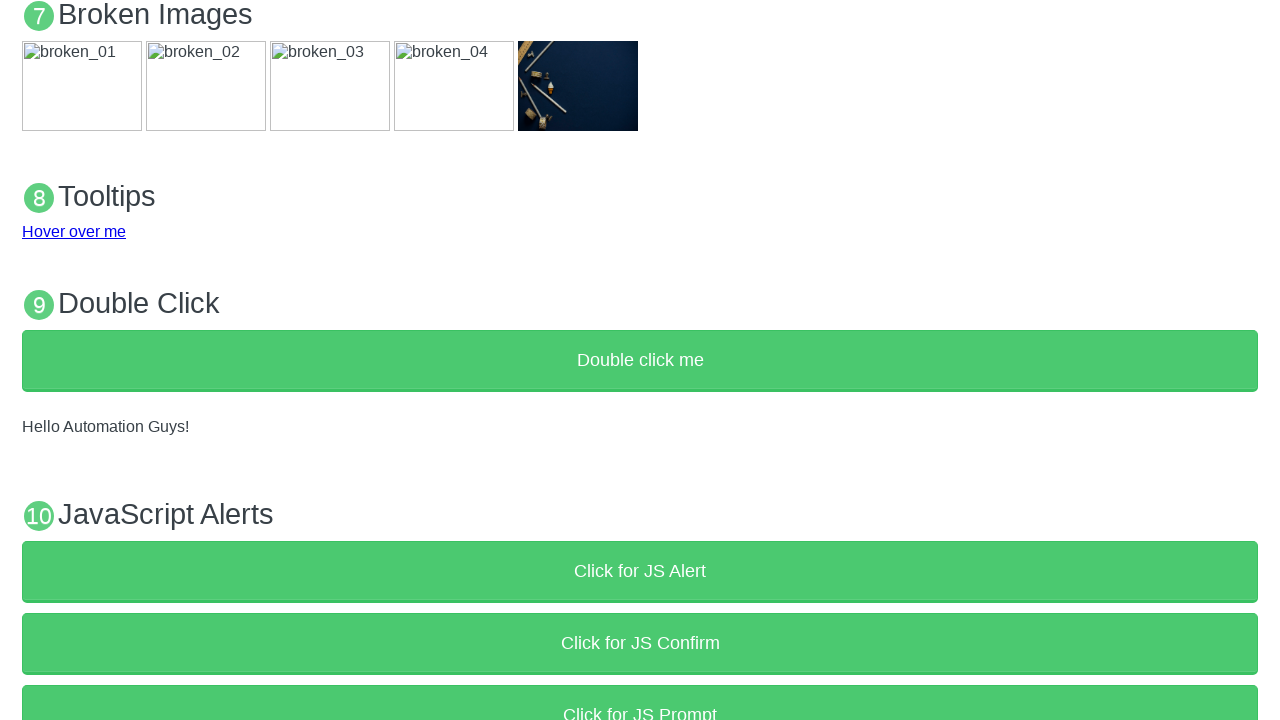